Tests navigation between different product categories (Phones, Laptops, Monitors) and verifies that expected products are displayed in each category

Starting URL: https://www.demoblaze.com/

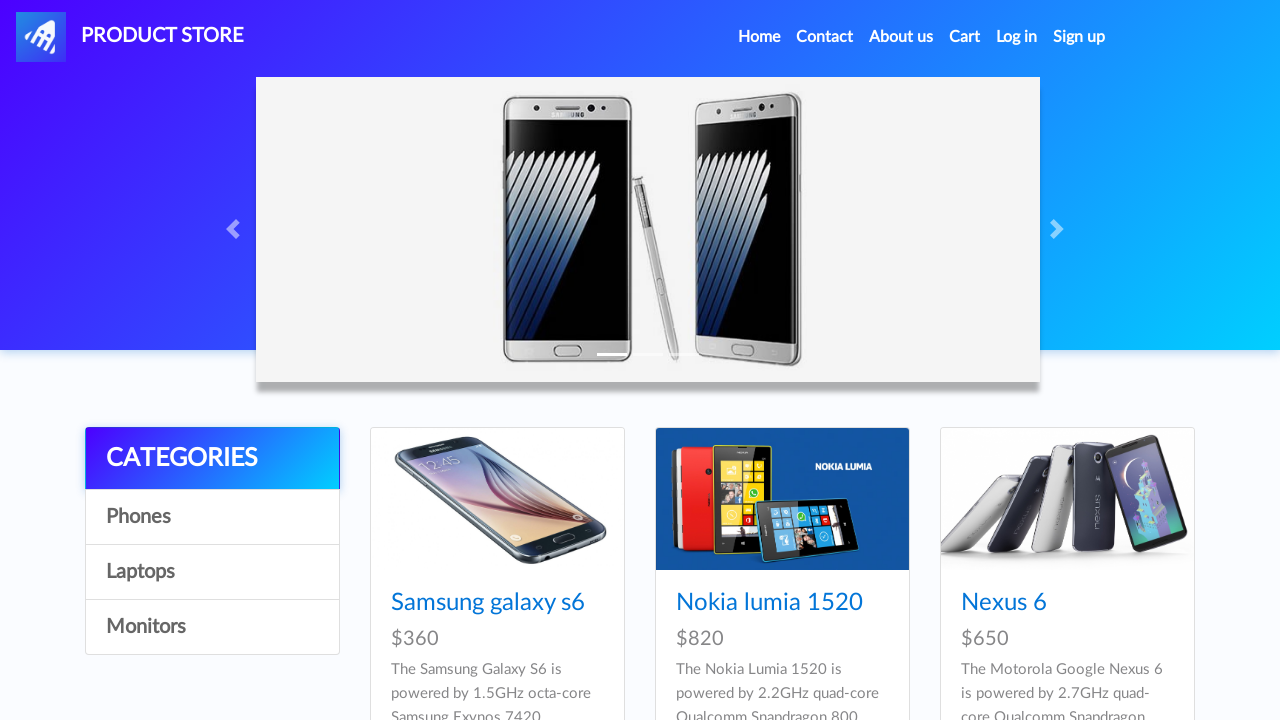

Clicked Home link to navigate to home page at (759, 37) on a:has-text('Home')
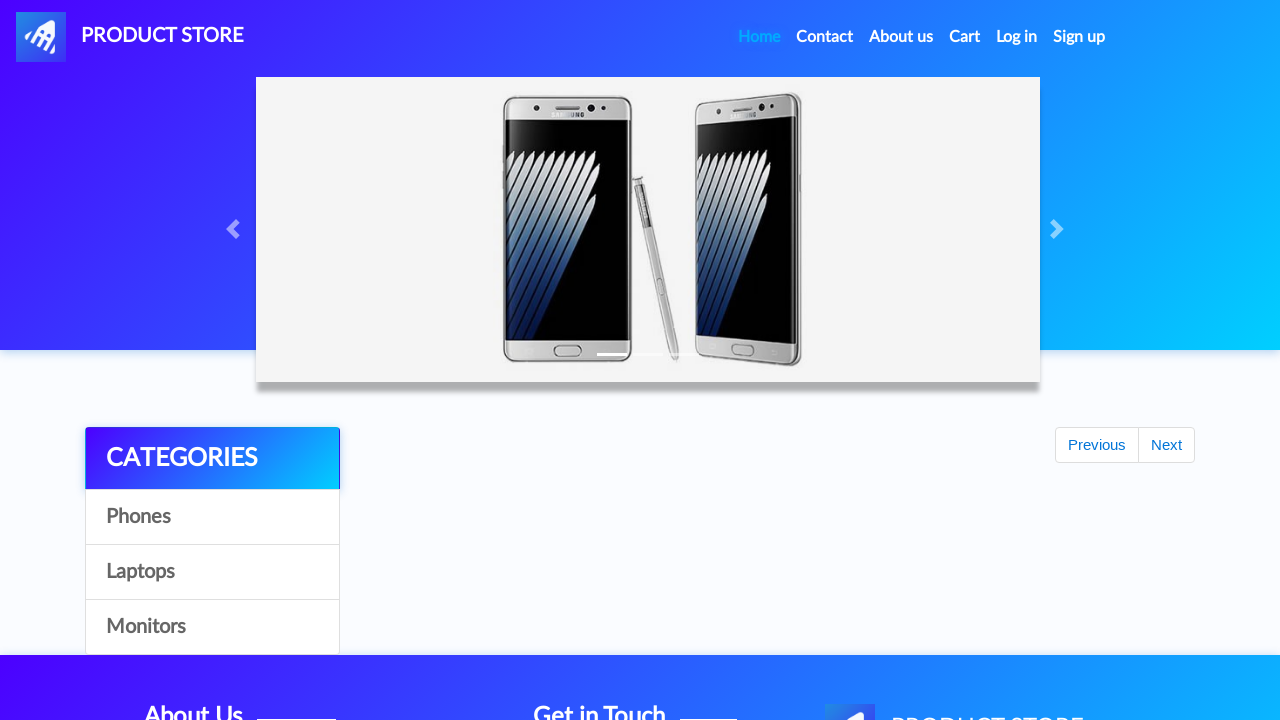

Clicked Phones category at (212, 517) on a:has-text('Phones')
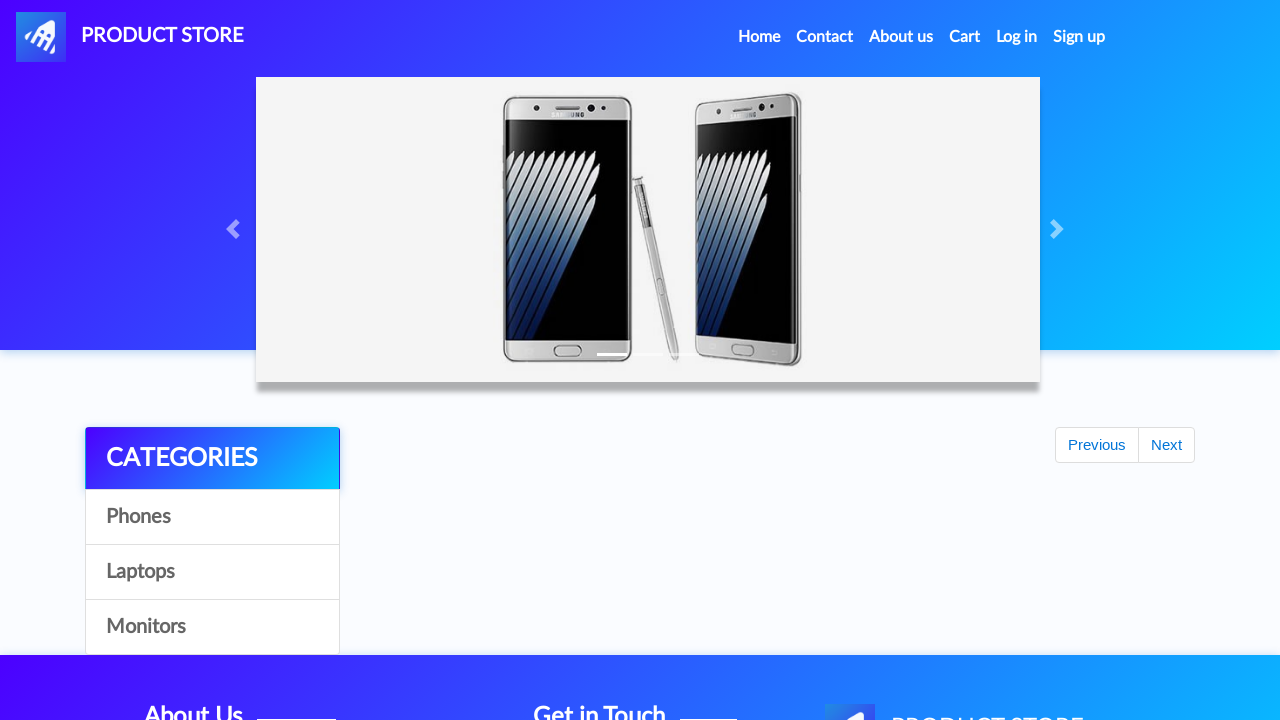

Samsung galaxy s6 product loaded in Phones category
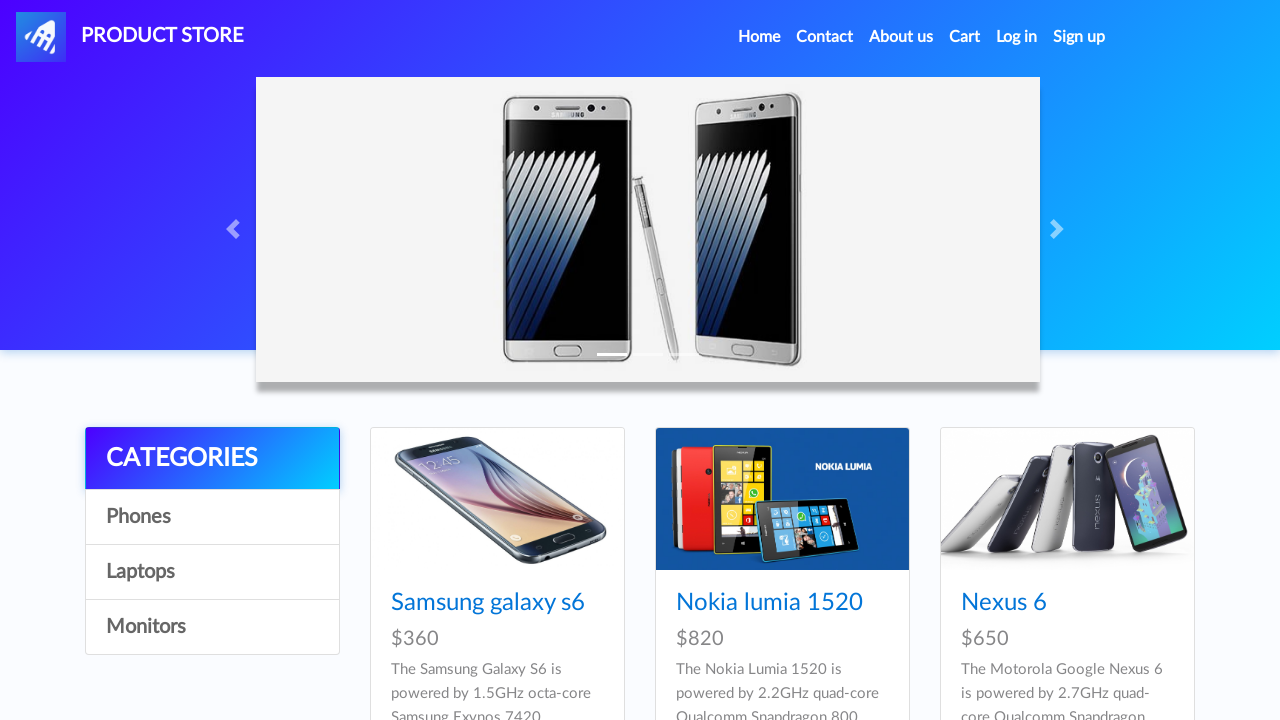

Clicked Laptops category at (212, 572) on a:has-text('Laptops')
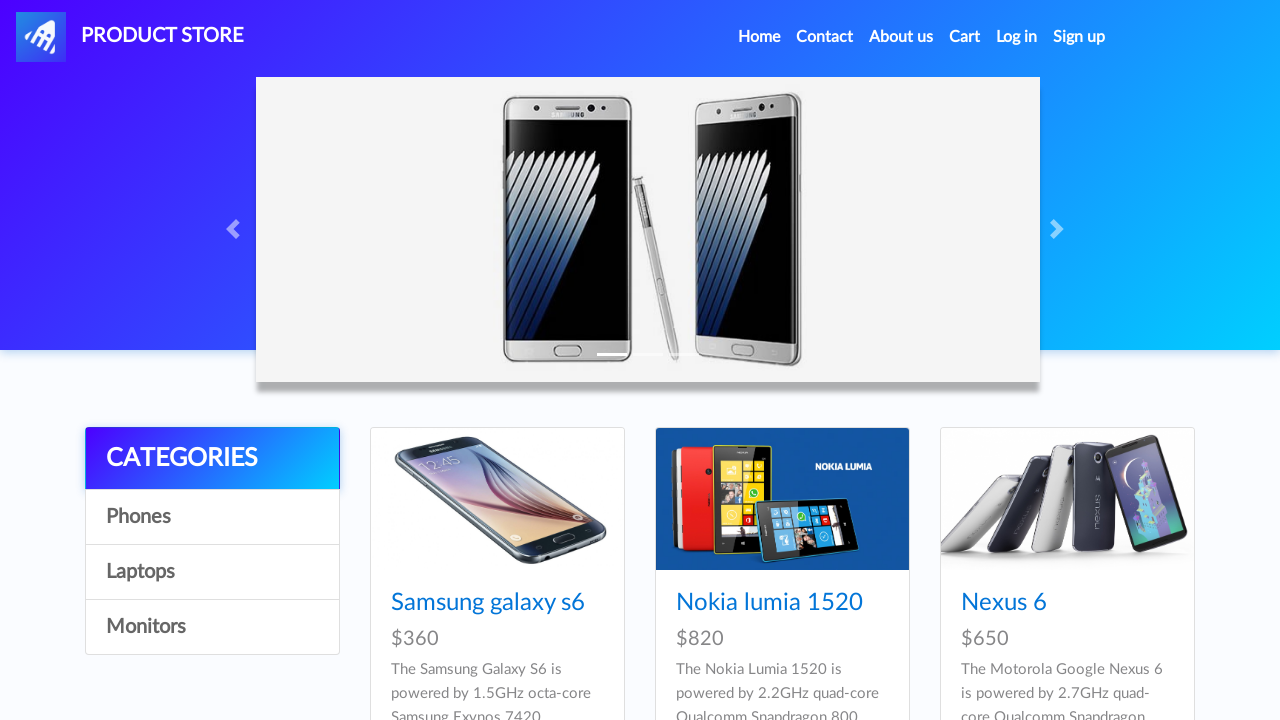

Sony vaio i5 product loaded in Laptops category
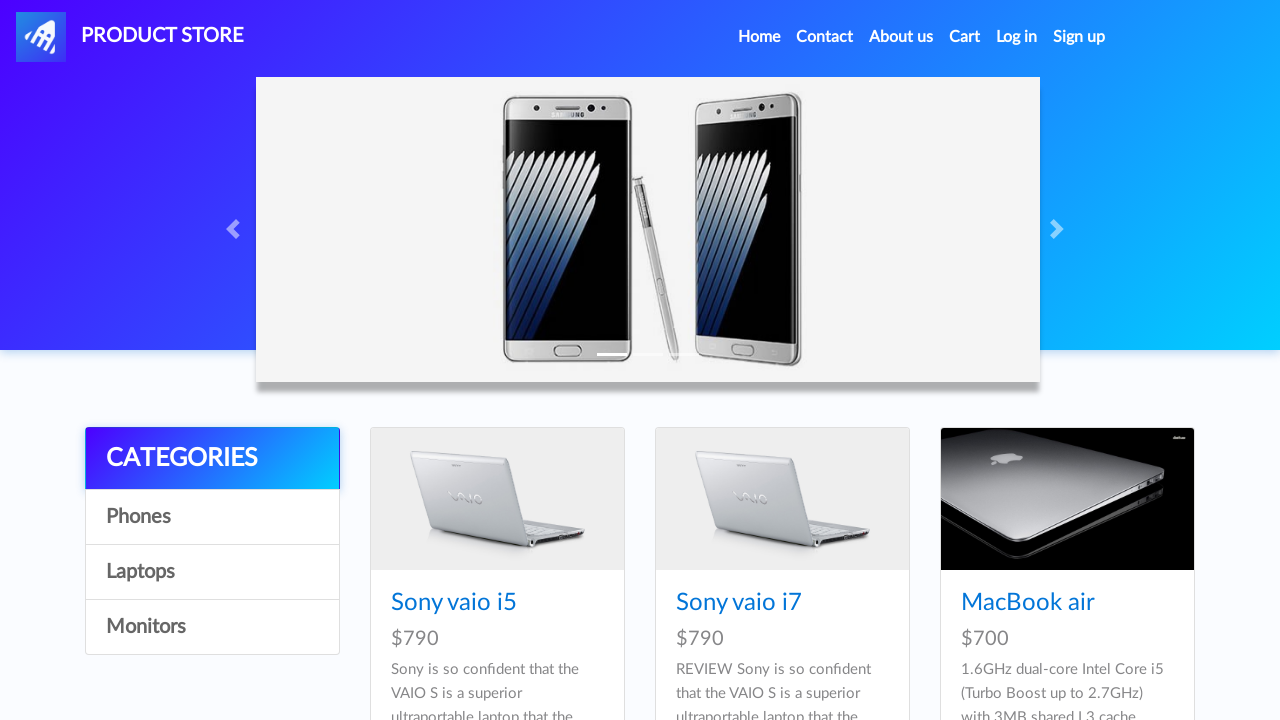

Clicked Monitors category at (212, 627) on a:has-text('Monitors')
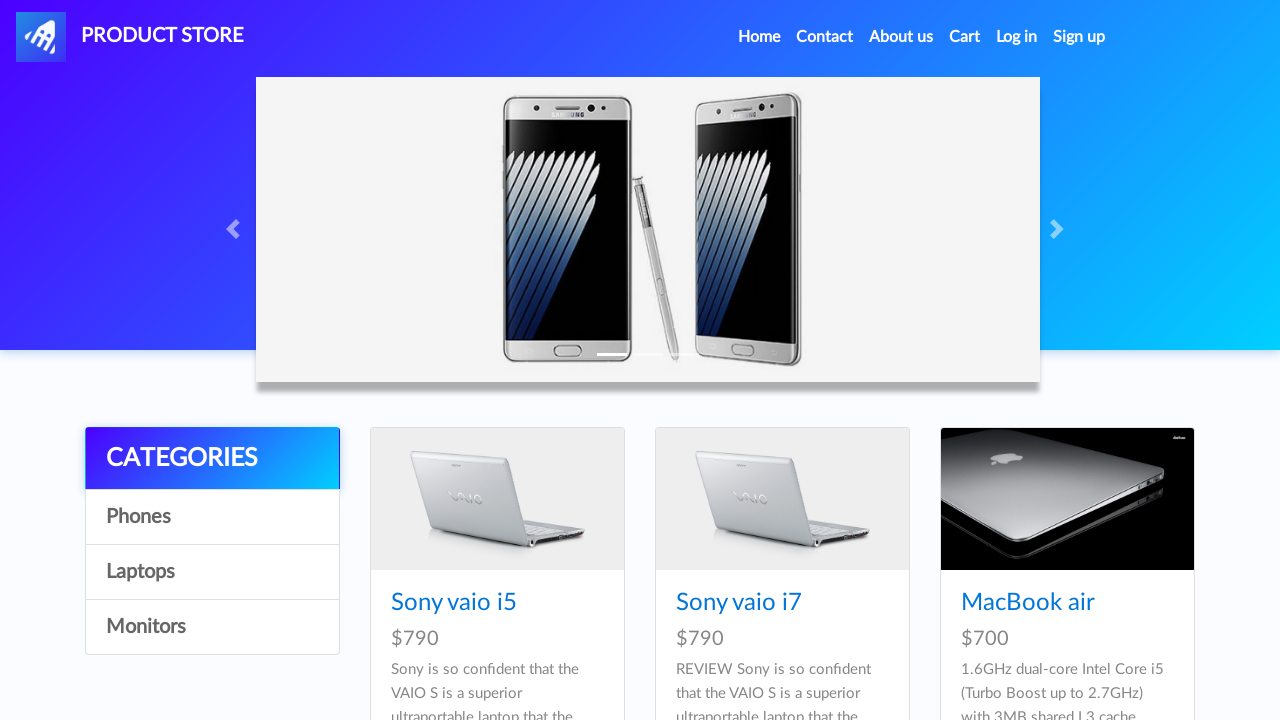

Apple monitor 24 product loaded in Monitors category
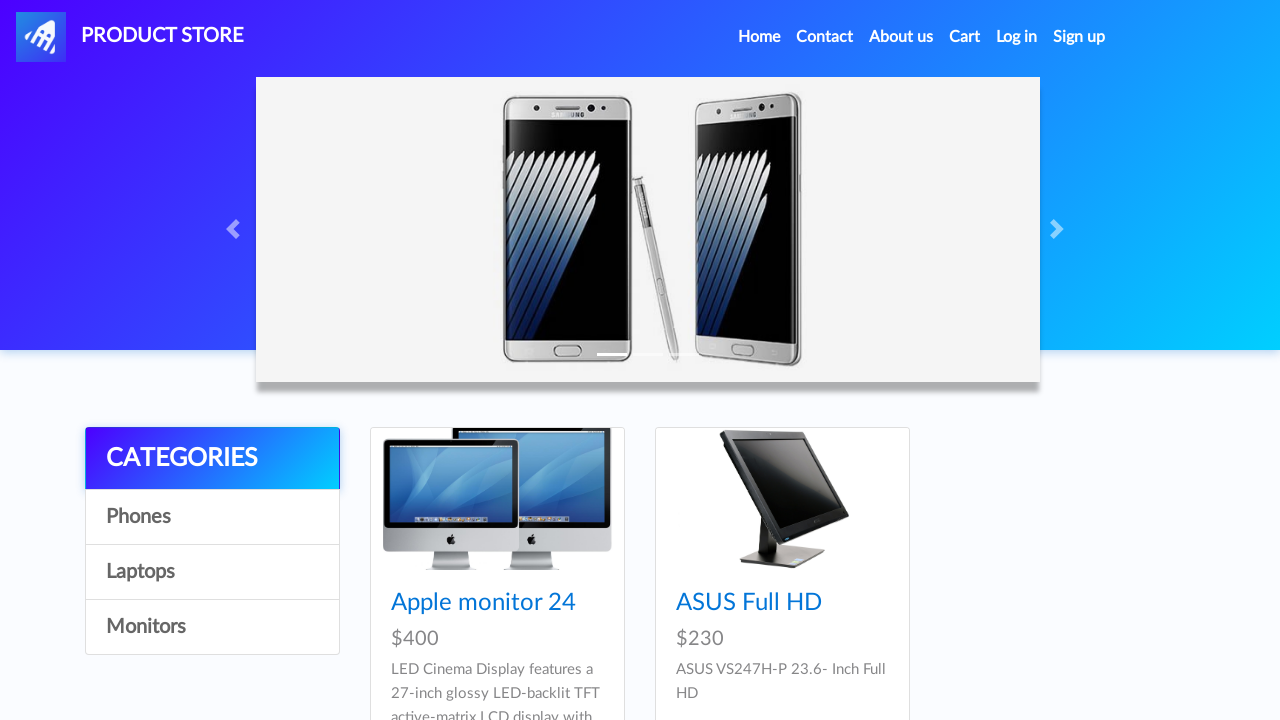

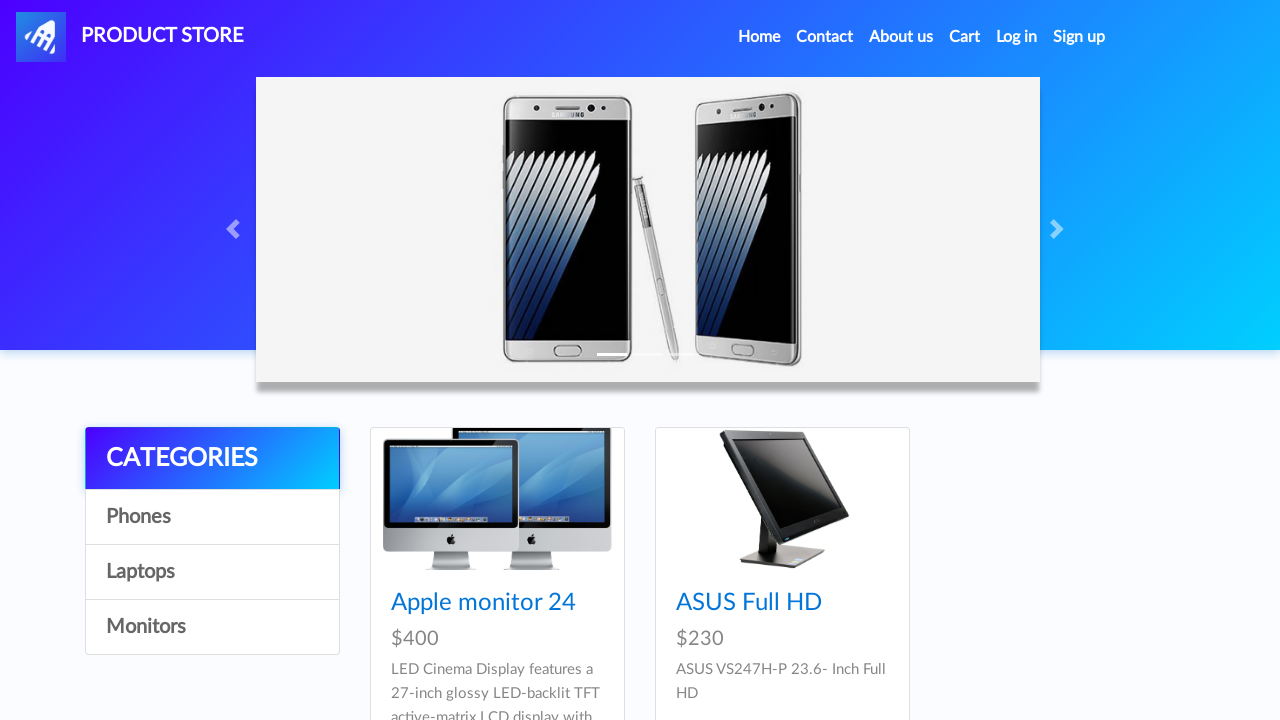